Tests sorting the Due column in descending order by clicking the column header twice and verifying the values are in descending numeric order

Starting URL: http://the-internet.herokuapp.com/tables

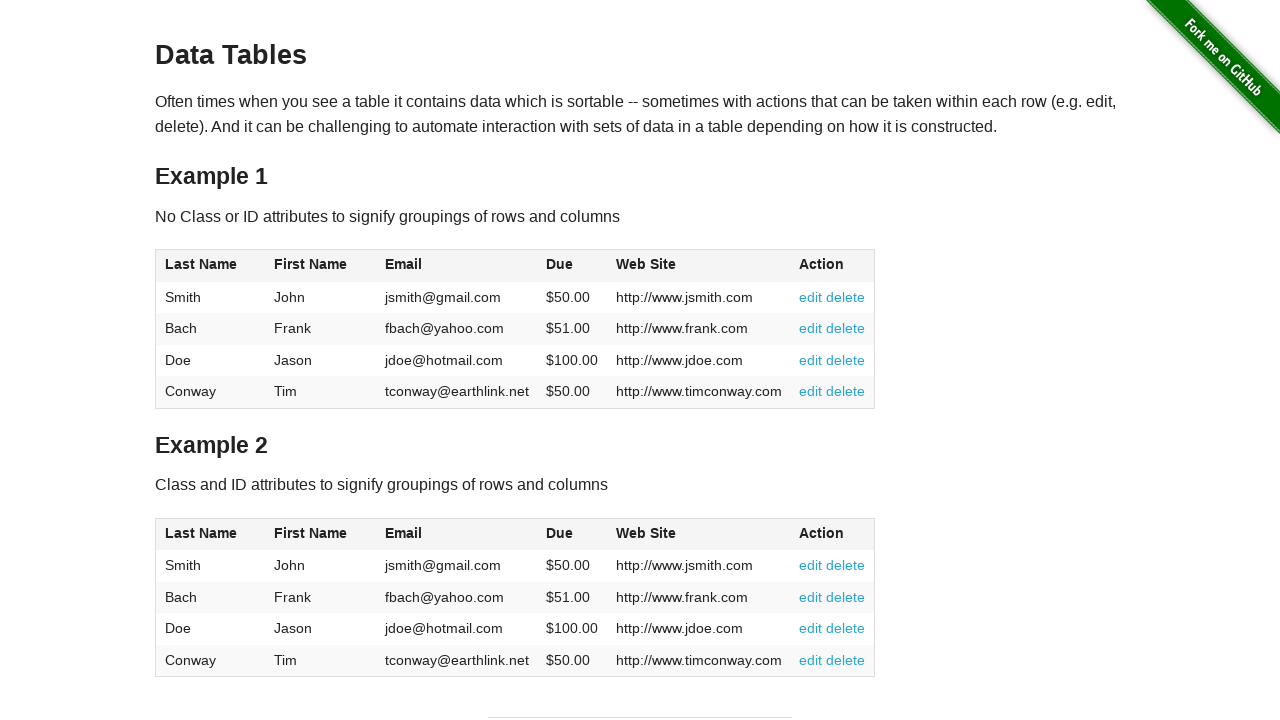

Clicked Due column header first time at (572, 266) on #table1 thead tr th:nth-child(4)
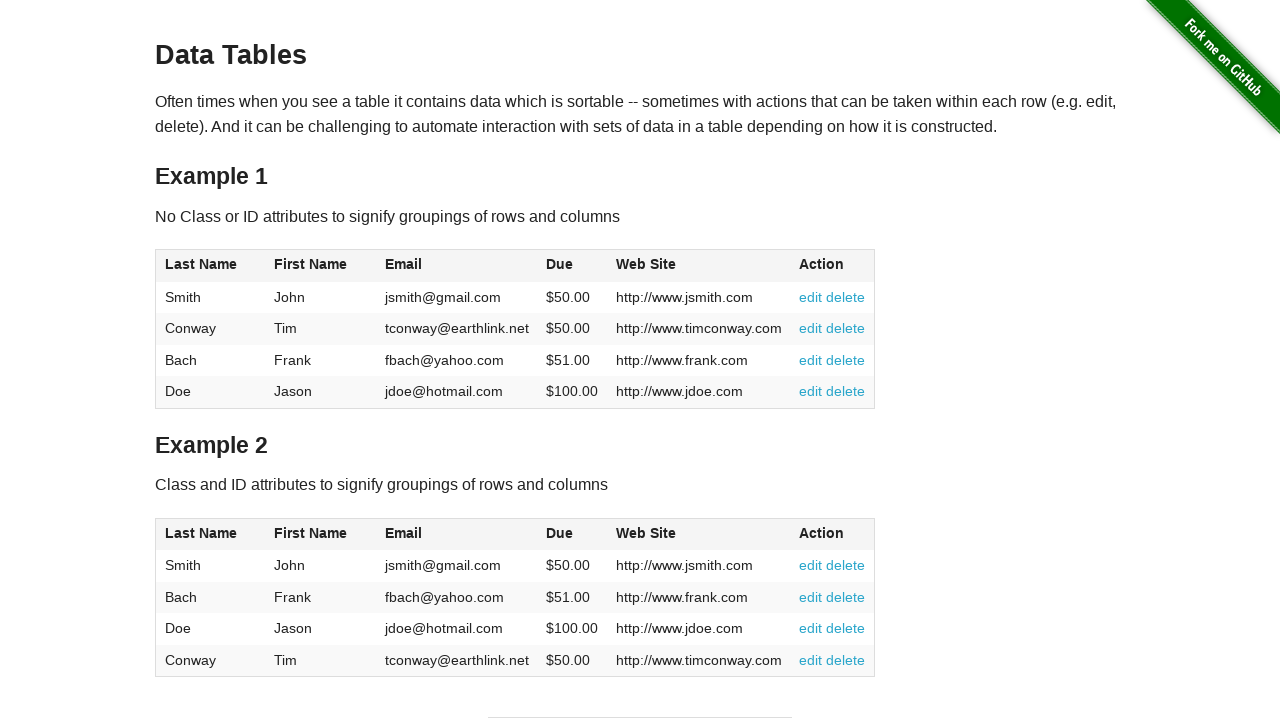

Clicked Due column header second time to sort descending at (572, 266) on #table1 thead tr th:nth-child(4)
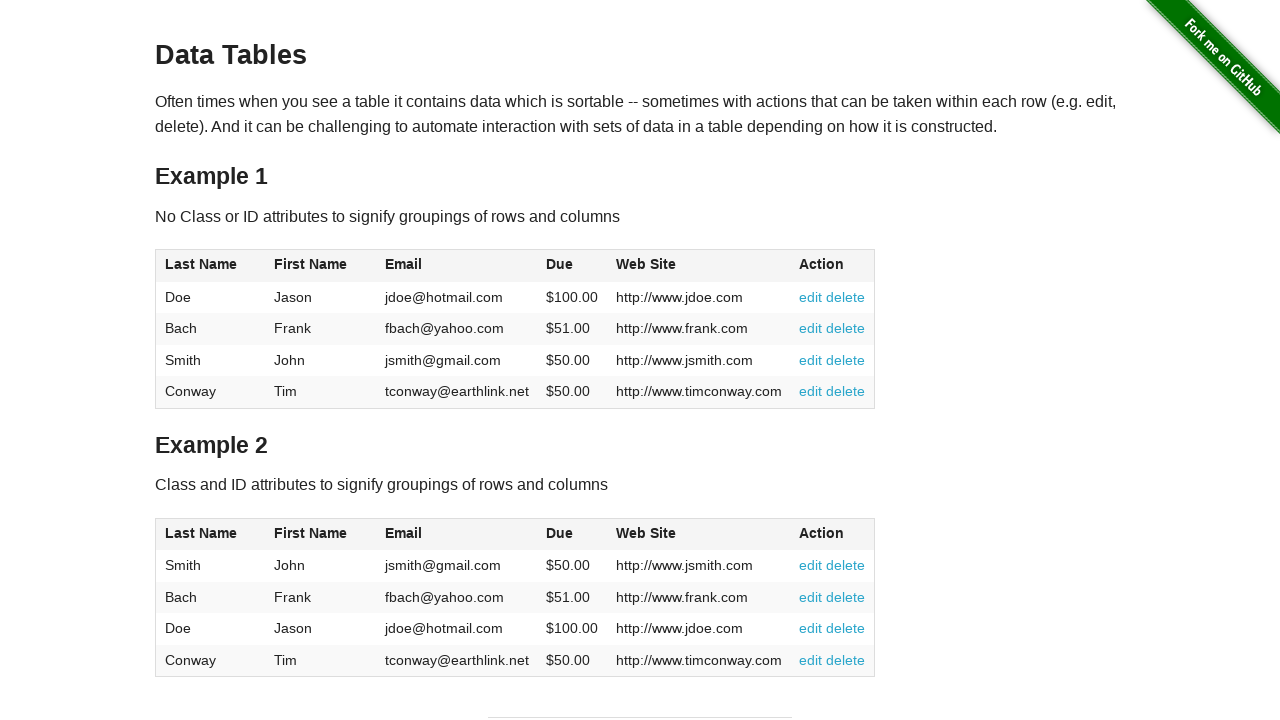

Due column cells loaded
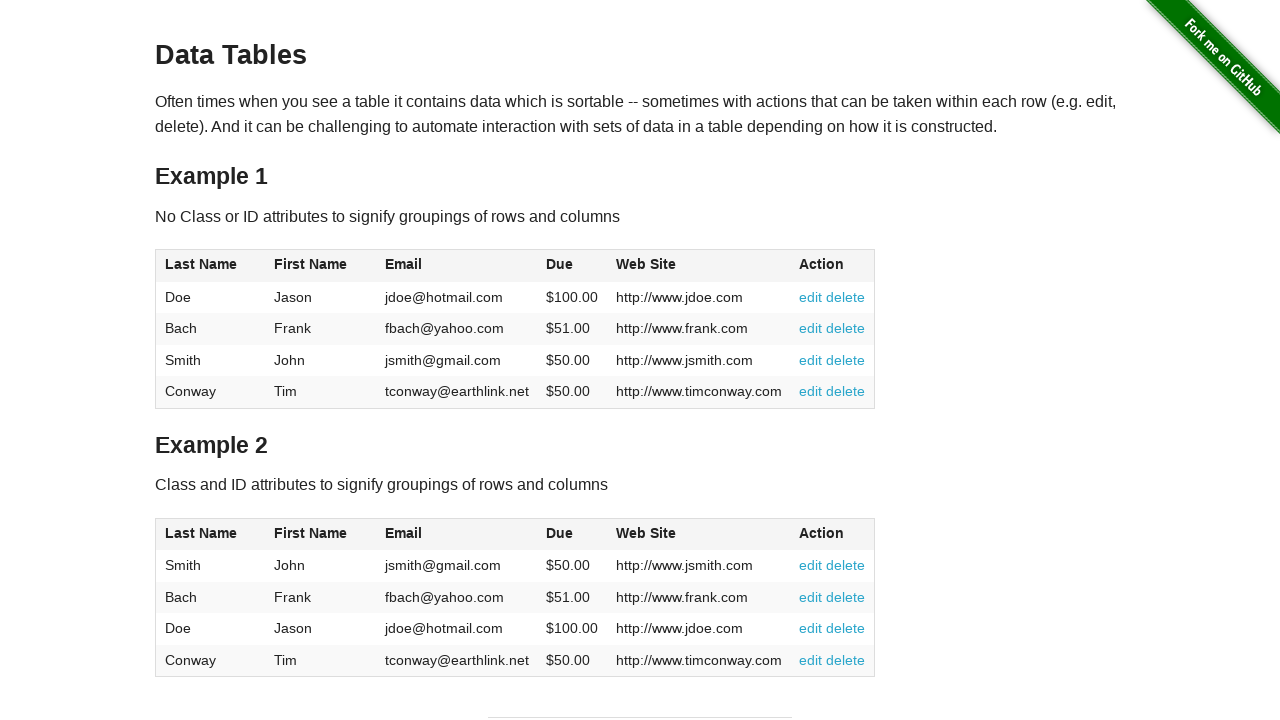

Retrieved all Due column cell elements
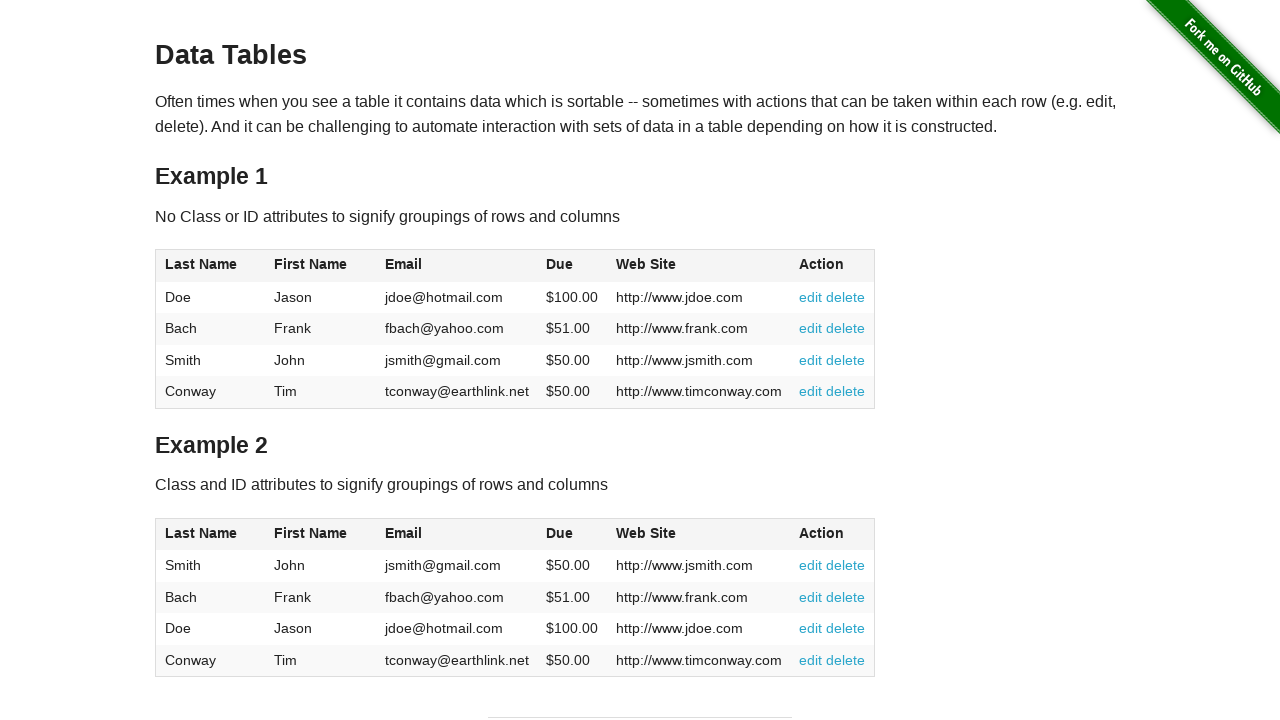

Extracted and converted Due values to float list
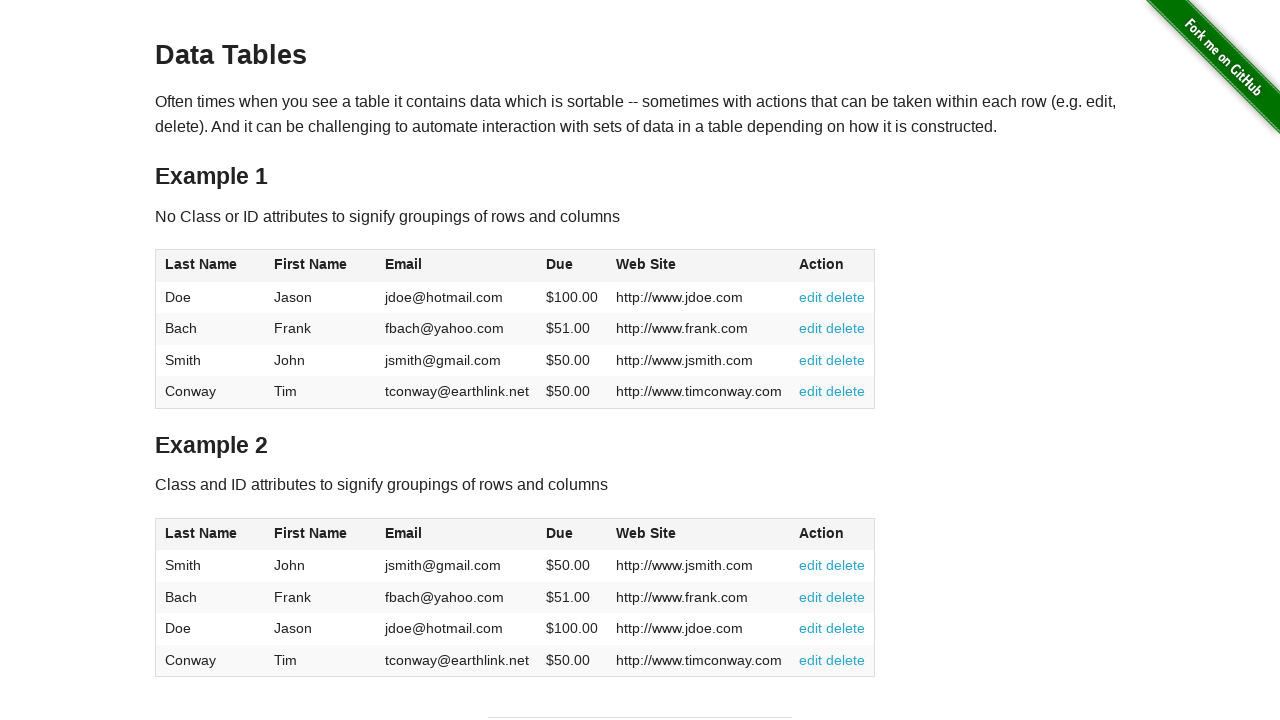

Verified Due column is sorted in descending numeric order
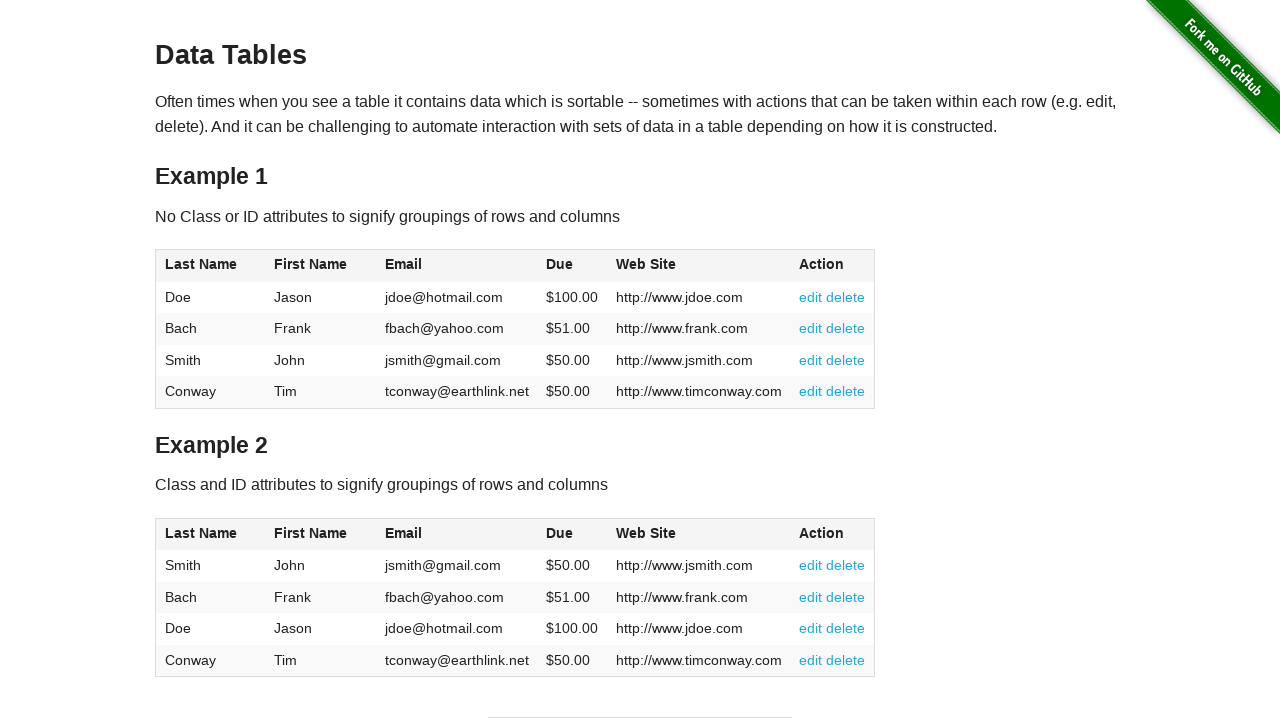

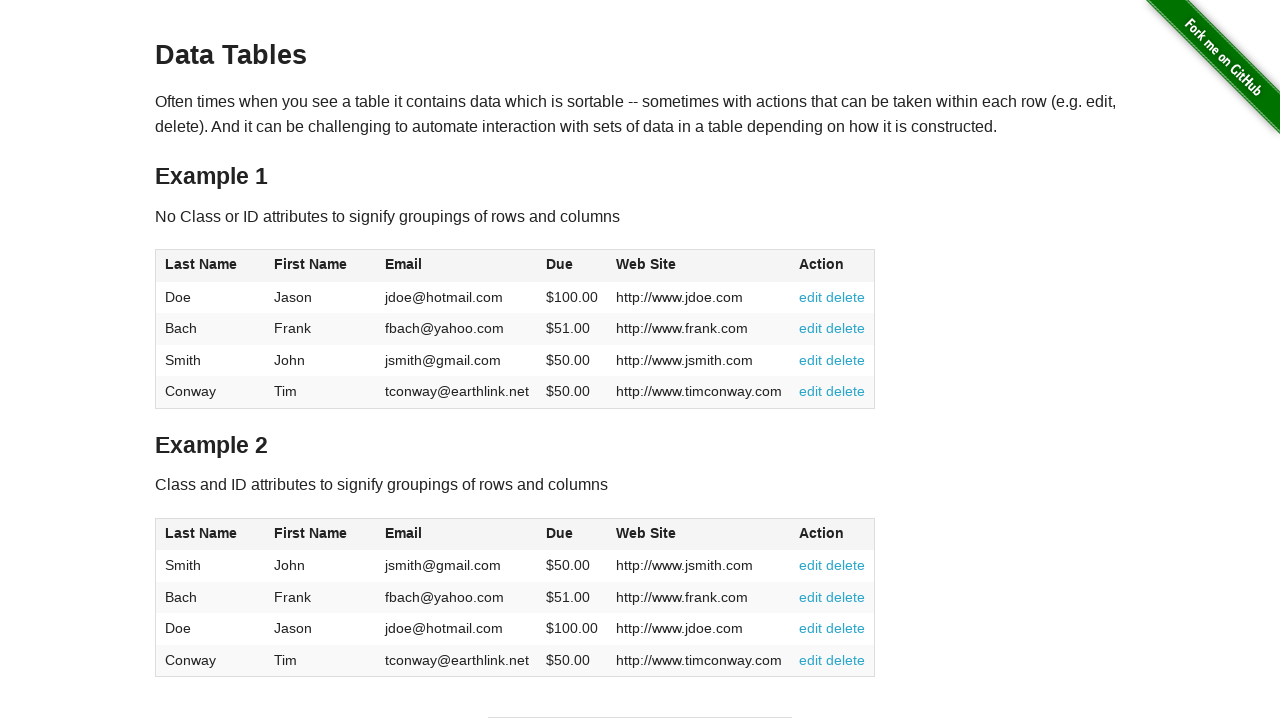